Navigates to Submit New Language page and verifies the Please Note section with its list items is displayed

Starting URL: https://www.99-bottles-of-beer.net/

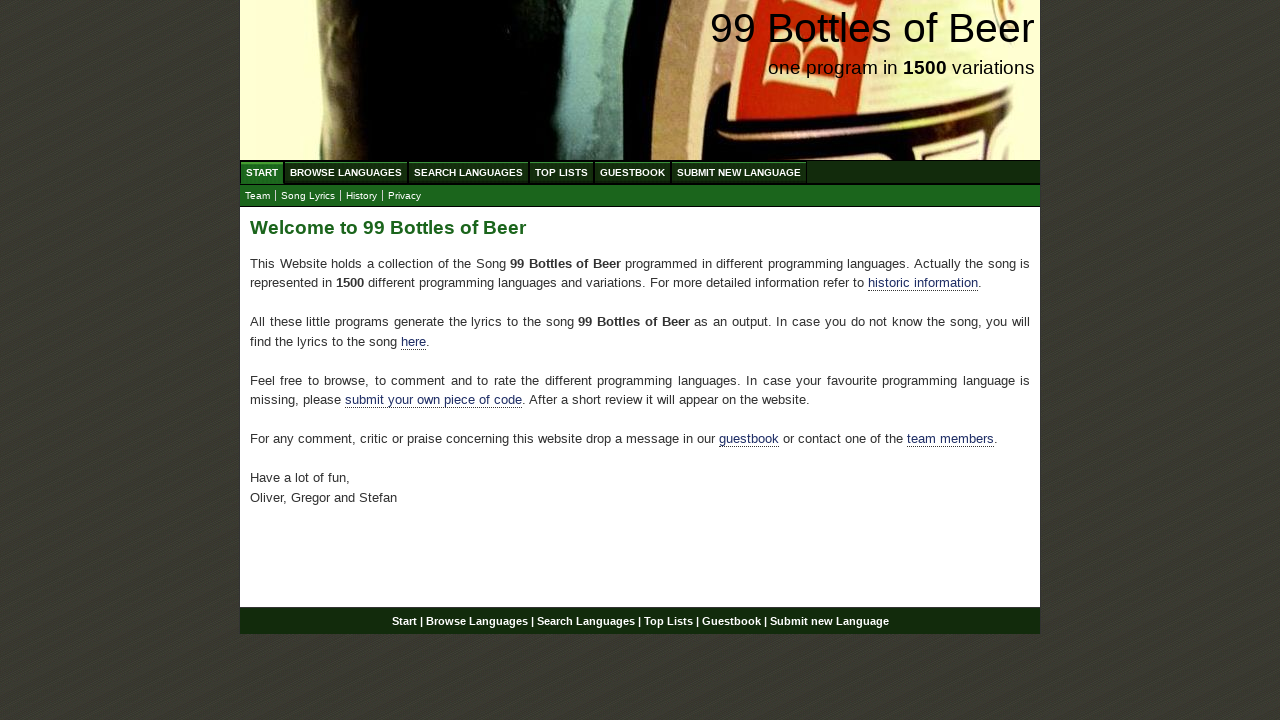

Clicked on Submit New Language menu link at (739, 172) on xpath=//ul[@id= 'menu']//li/a[@href='/submitnewlanguage.html']
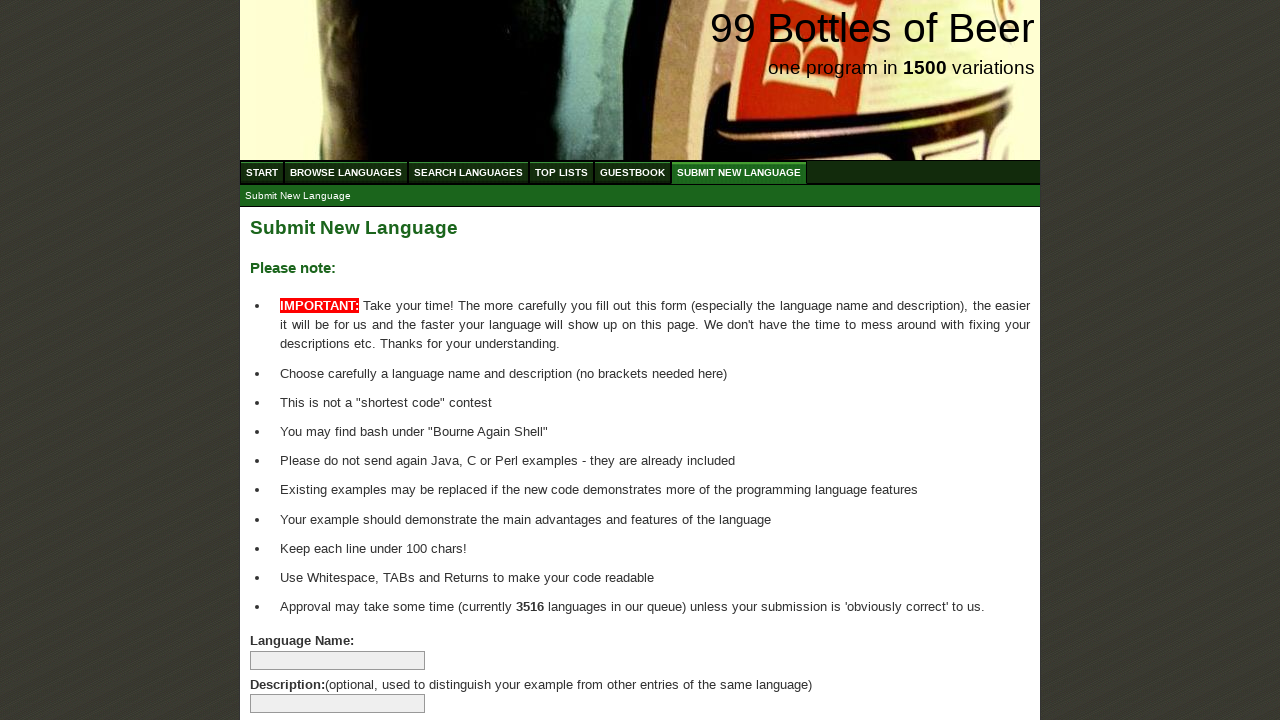

Please Note header is visible
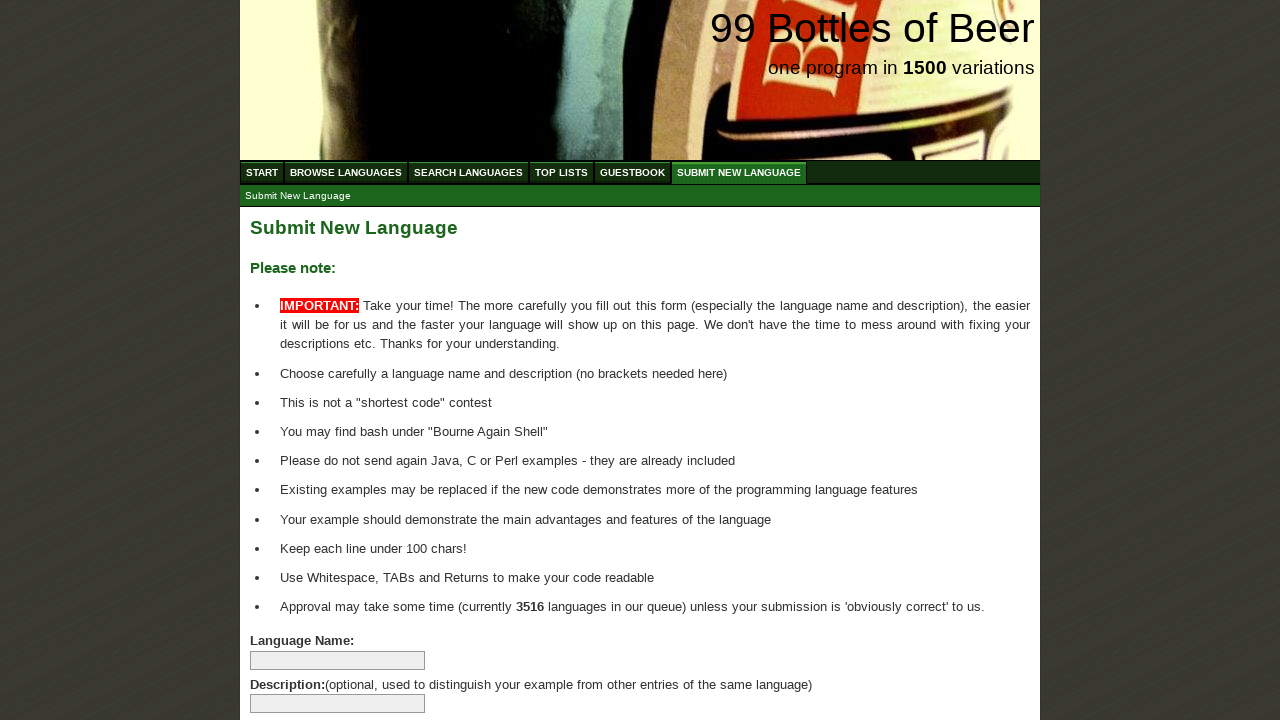

Please Note list items are visible
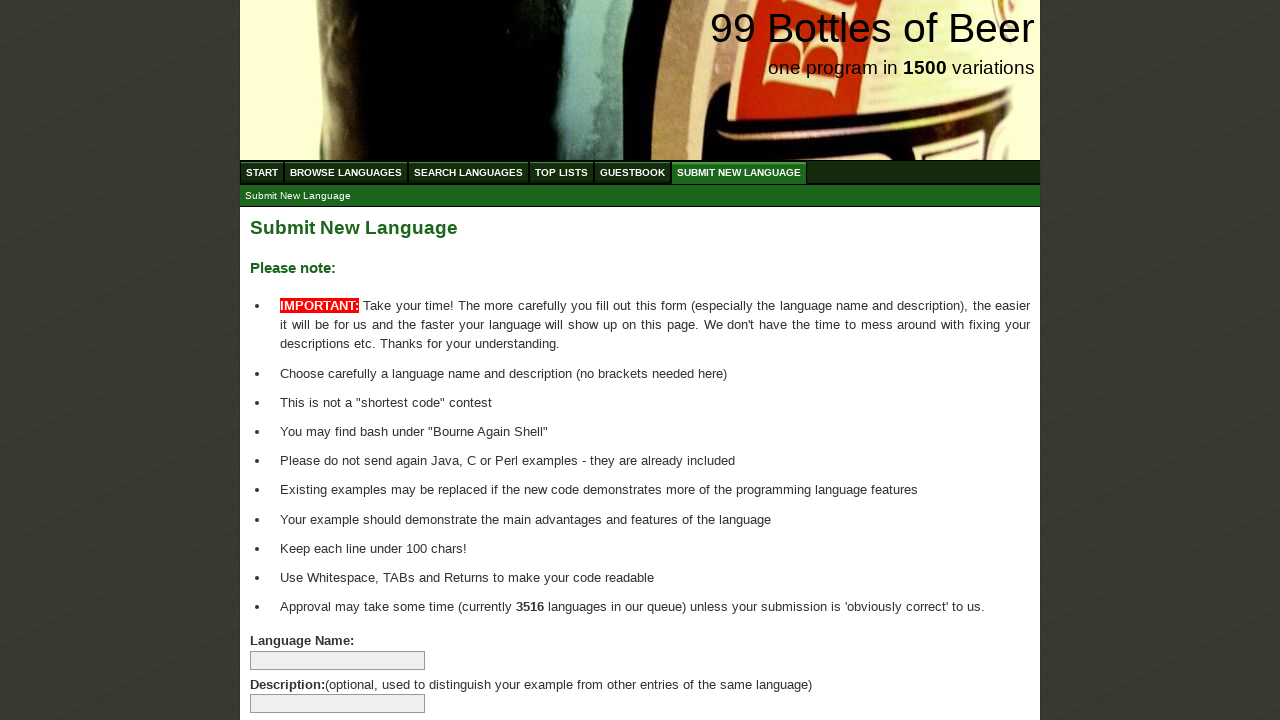

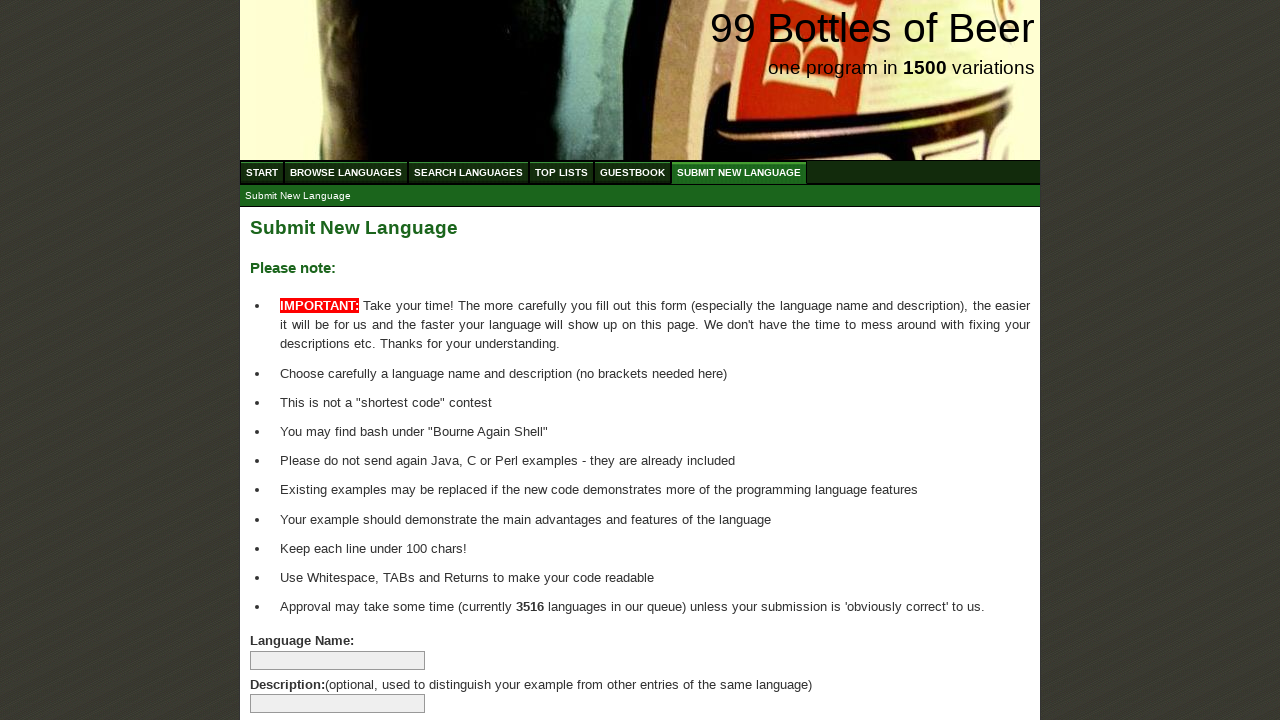